Tests basic textbox interaction by clearing the field, entering text, and clearing it again on a test automation practice page

Starting URL: https://omayo.blogspot.com/

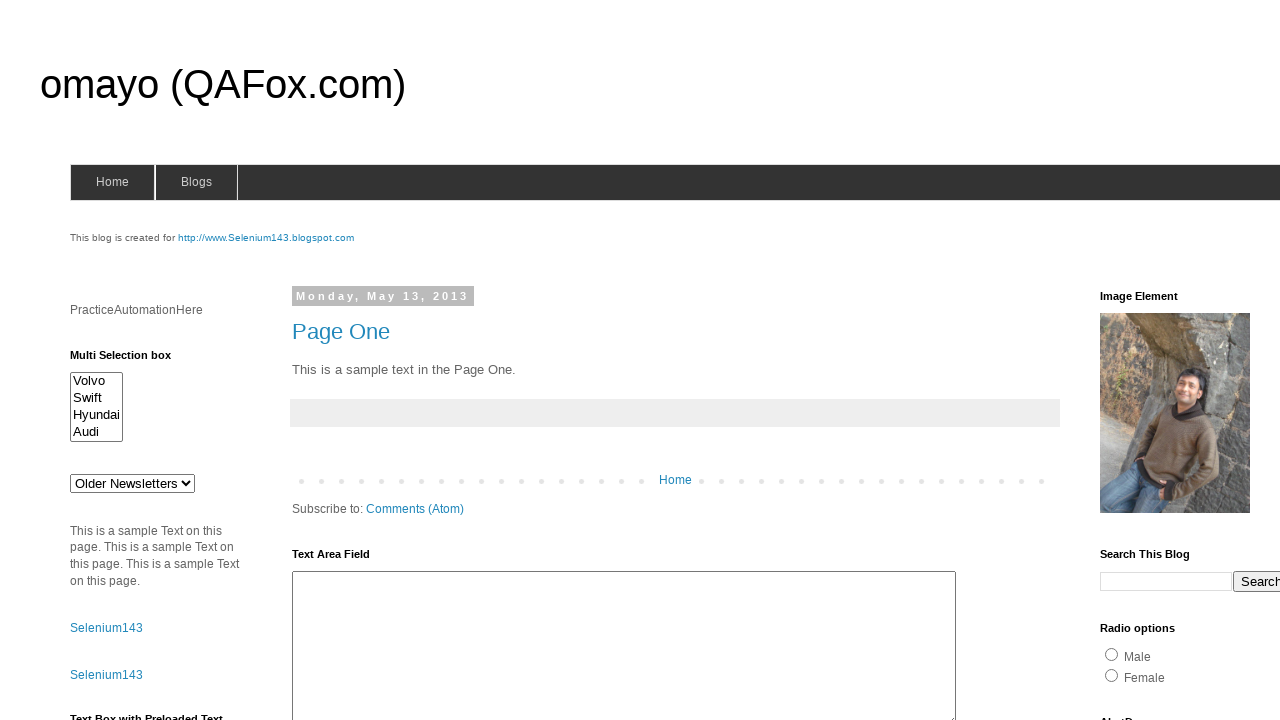

Cleared textbox field on #textbox1
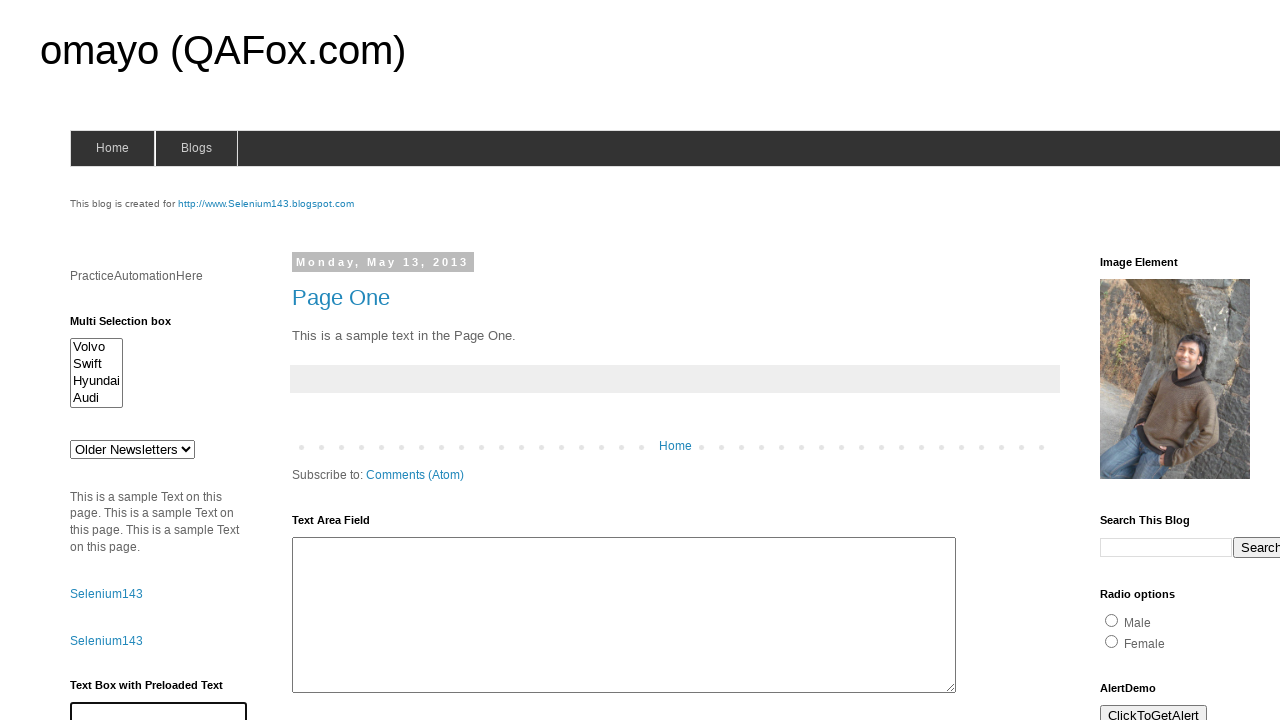

Entered 'Automation' text into textbox on #textbox1
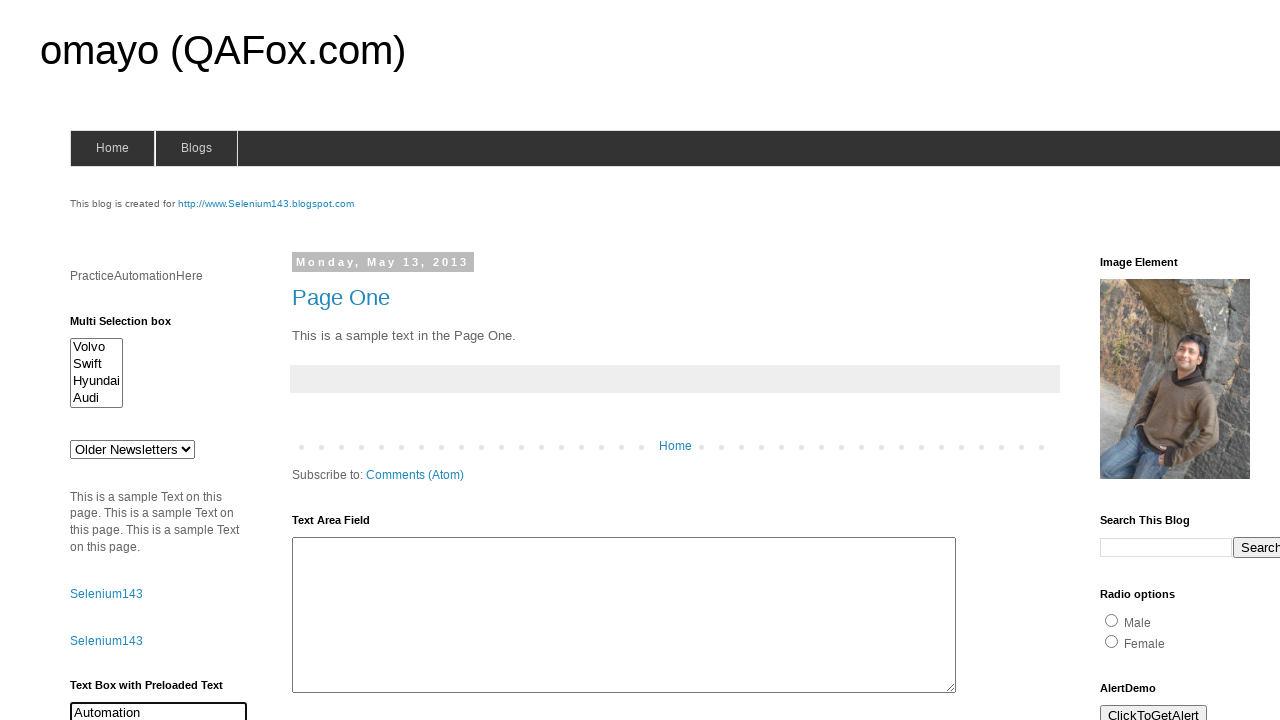

Cleared textbox field again on #textbox1
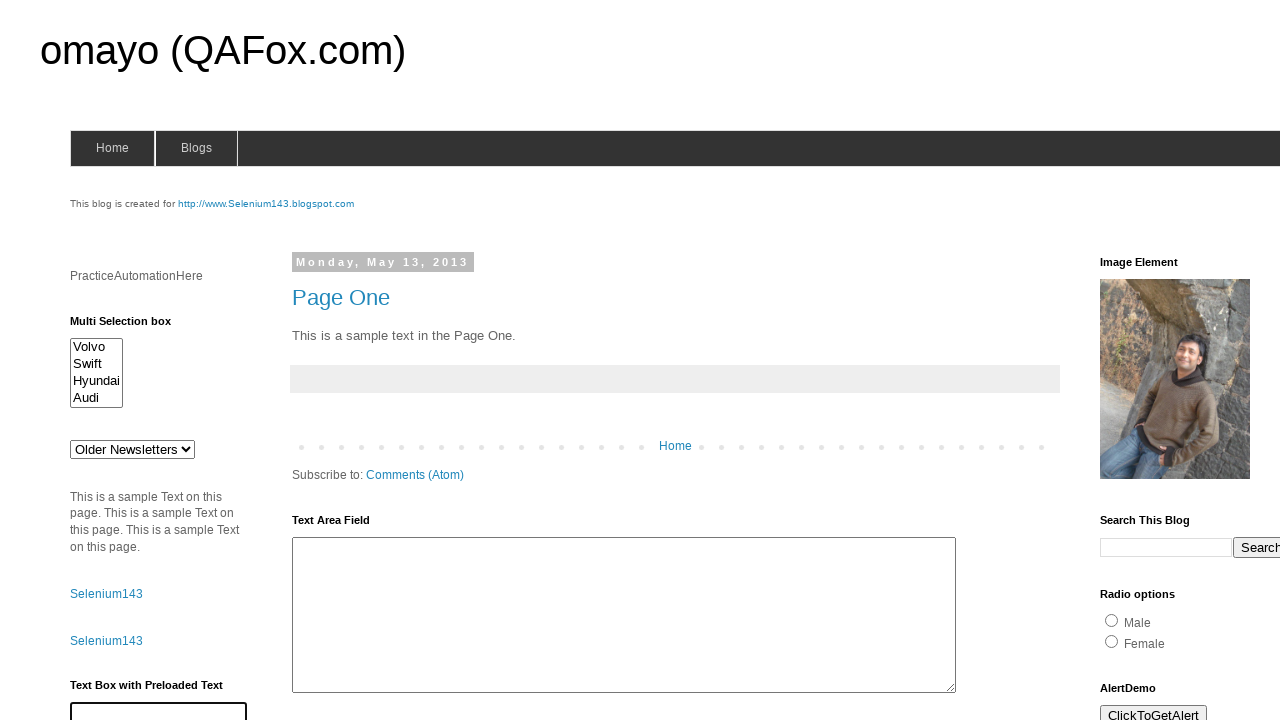

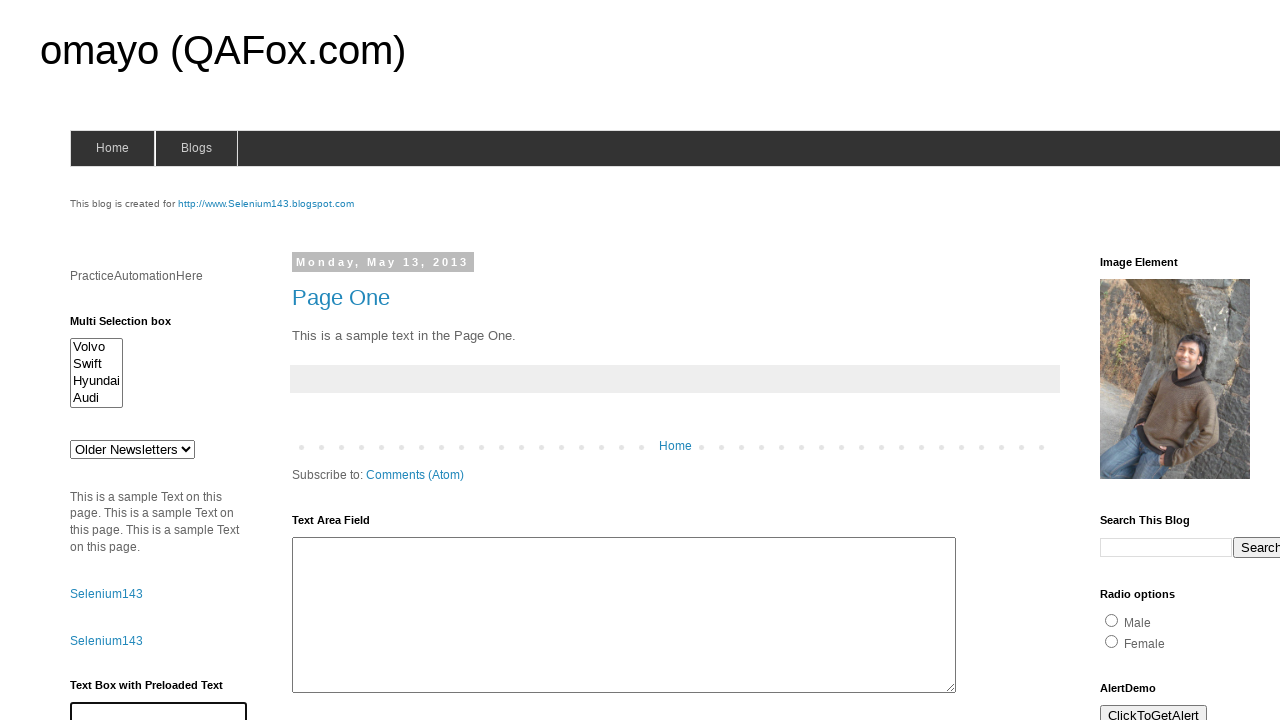